Solves a math problem by reading two numbers from the page, calculating their sum, and selecting the result from a dropdown menu

Starting URL: https://suninjuly.github.io/selects2.html

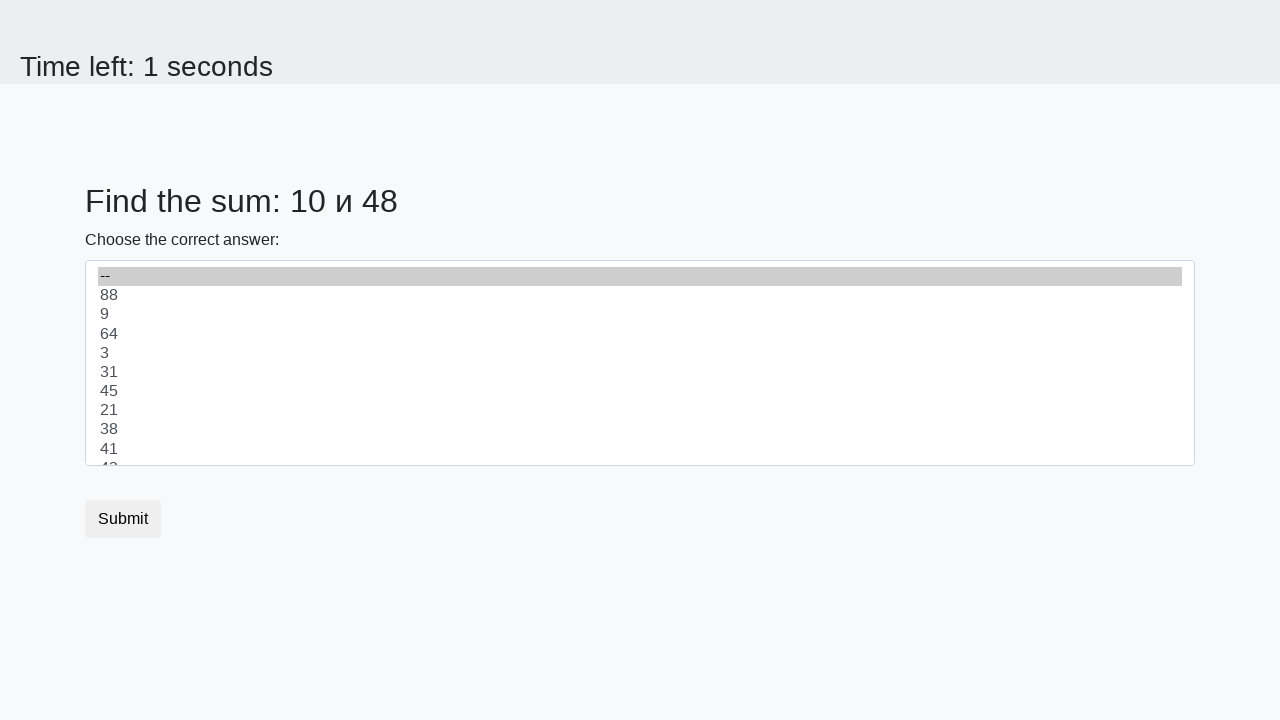

Navigated to math problem page
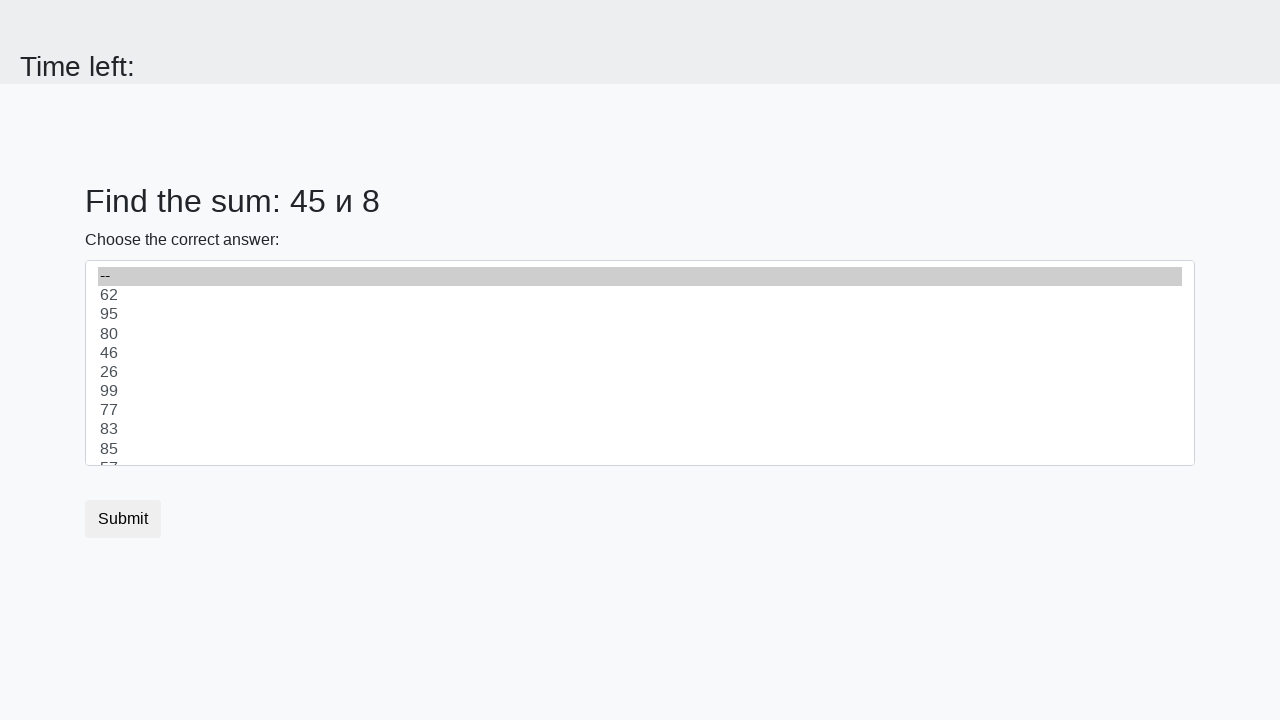

Retrieved first number from page
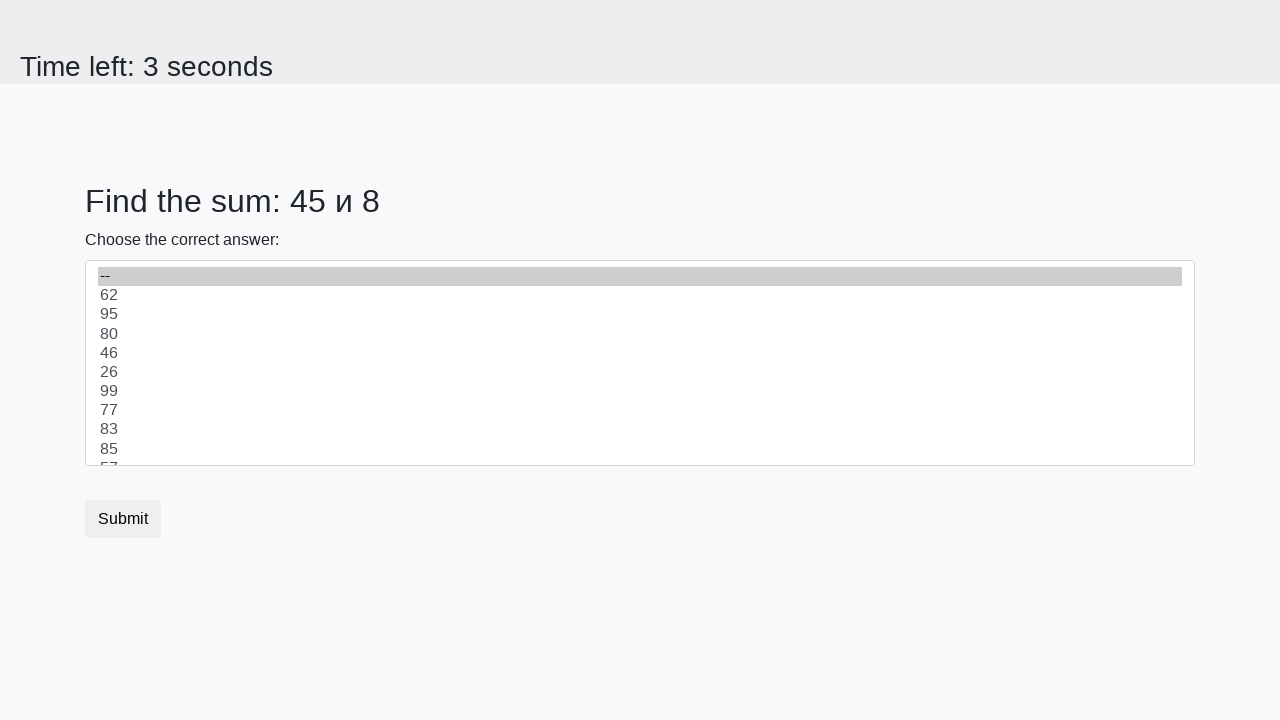

Retrieved second number from page
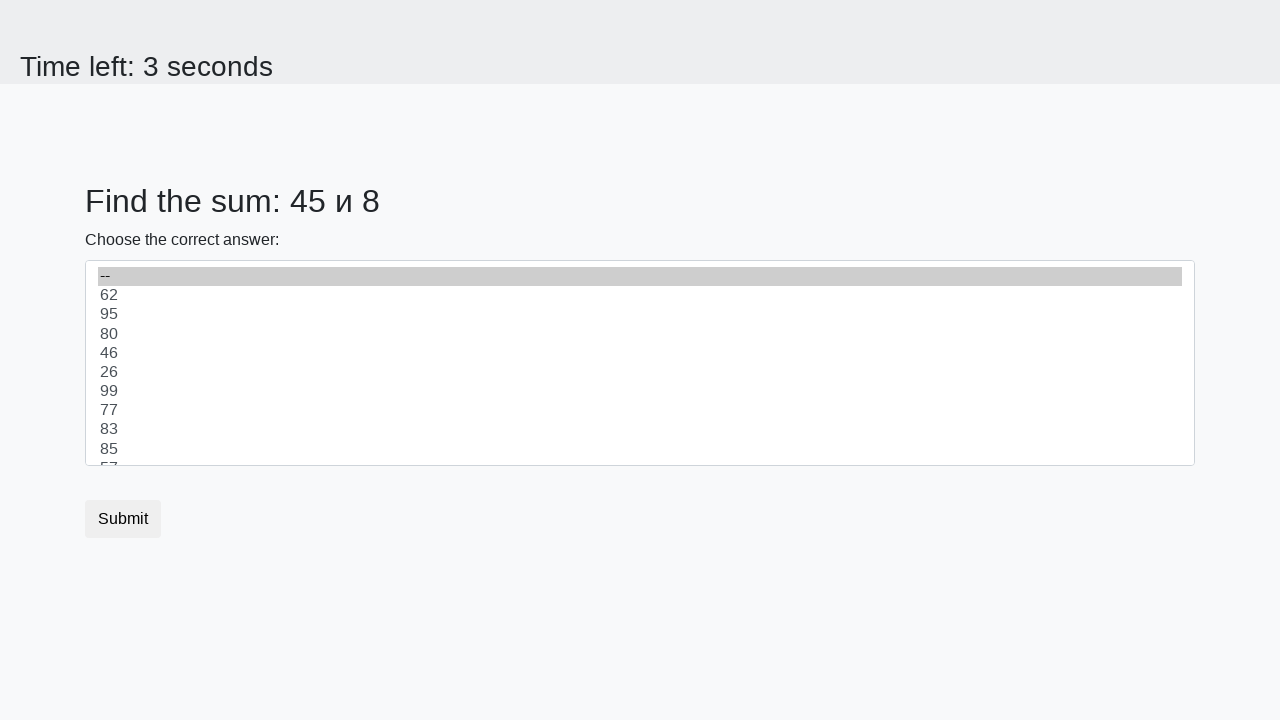

Calculated sum: 45 + 8 = 53
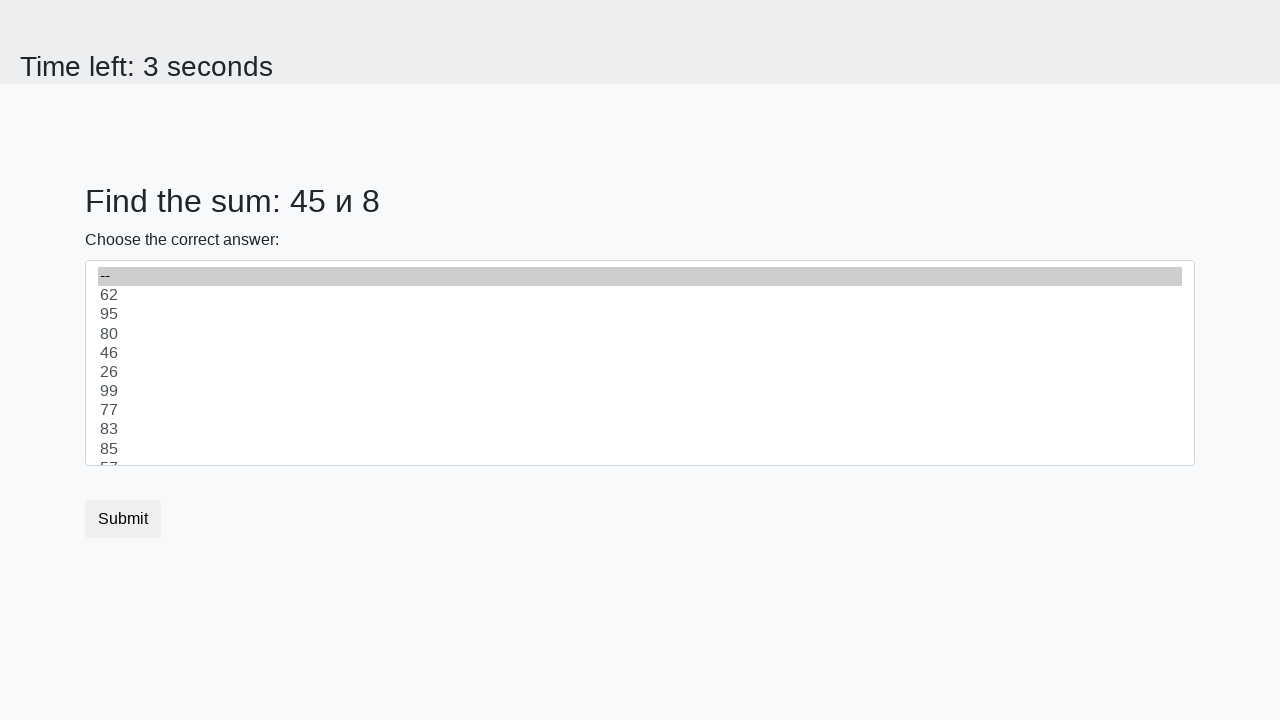

Selected result '53' from dropdown menu on select
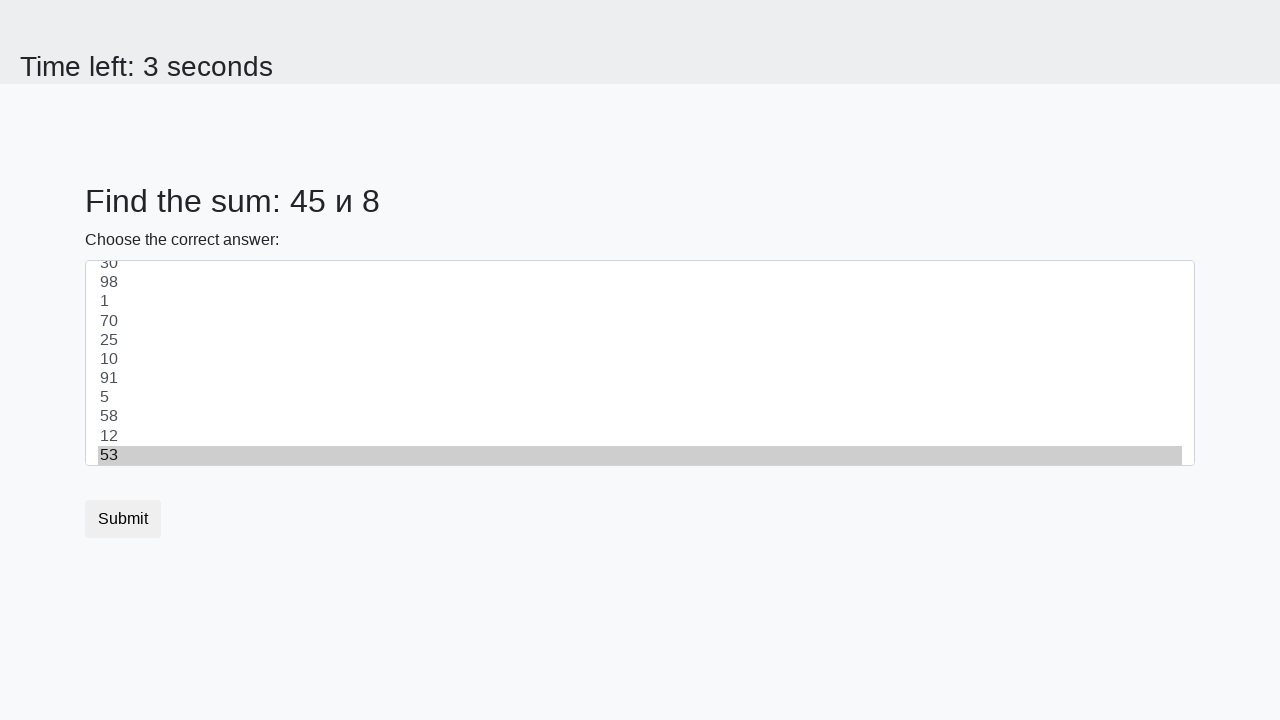

Clicked submit button at (123, 519) on button.btn
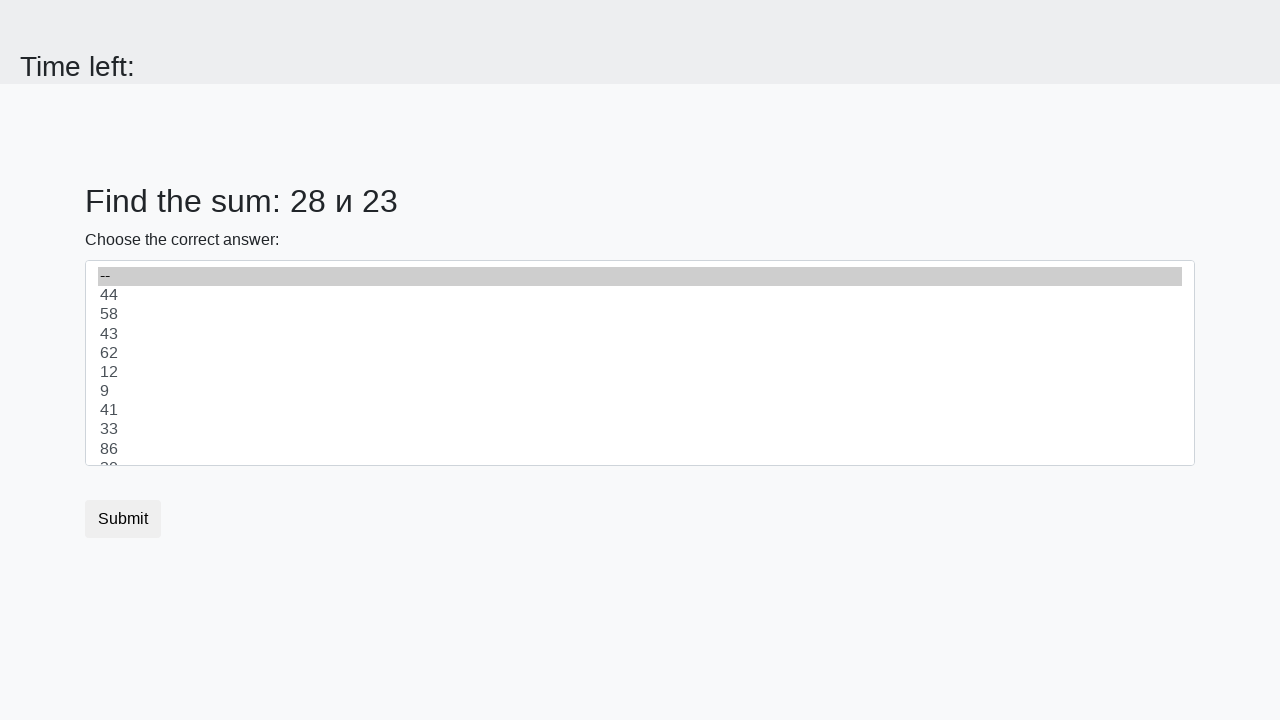

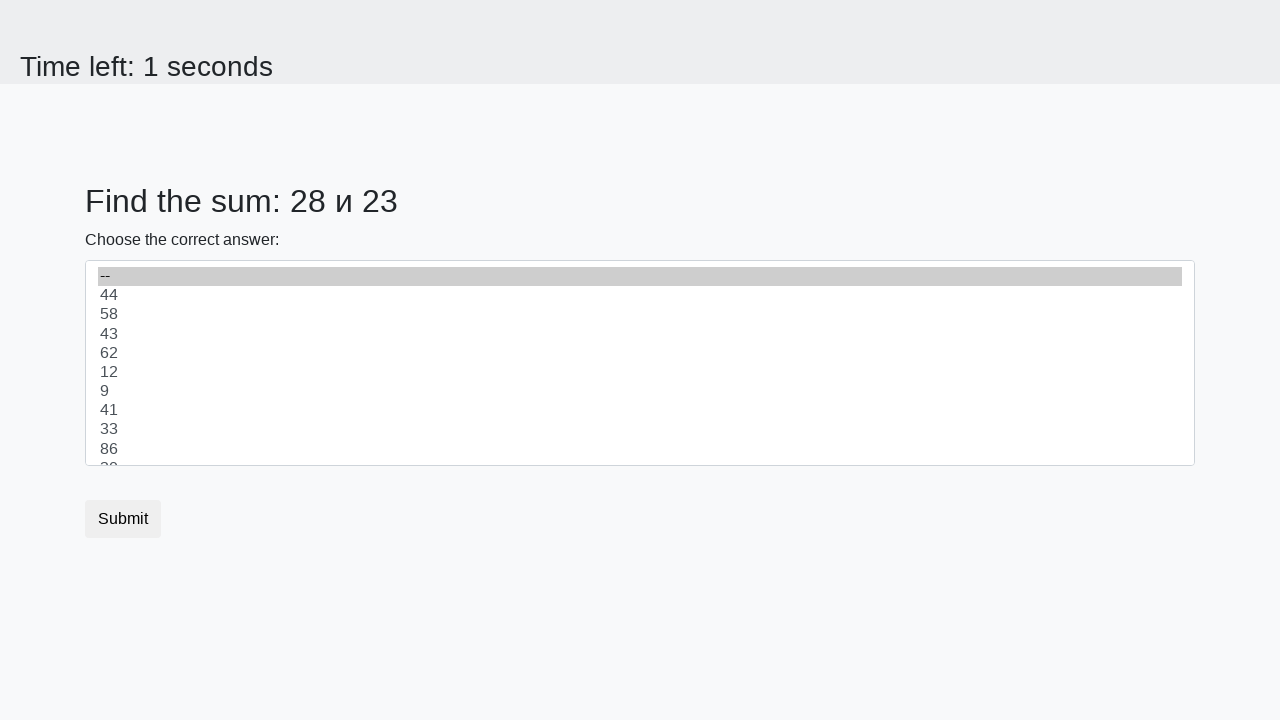